Tests single value selection from a combo tree dropdown

Starting URL: https://www.jqueryscript.net/demo/Drop-Down-Combo-Tree/

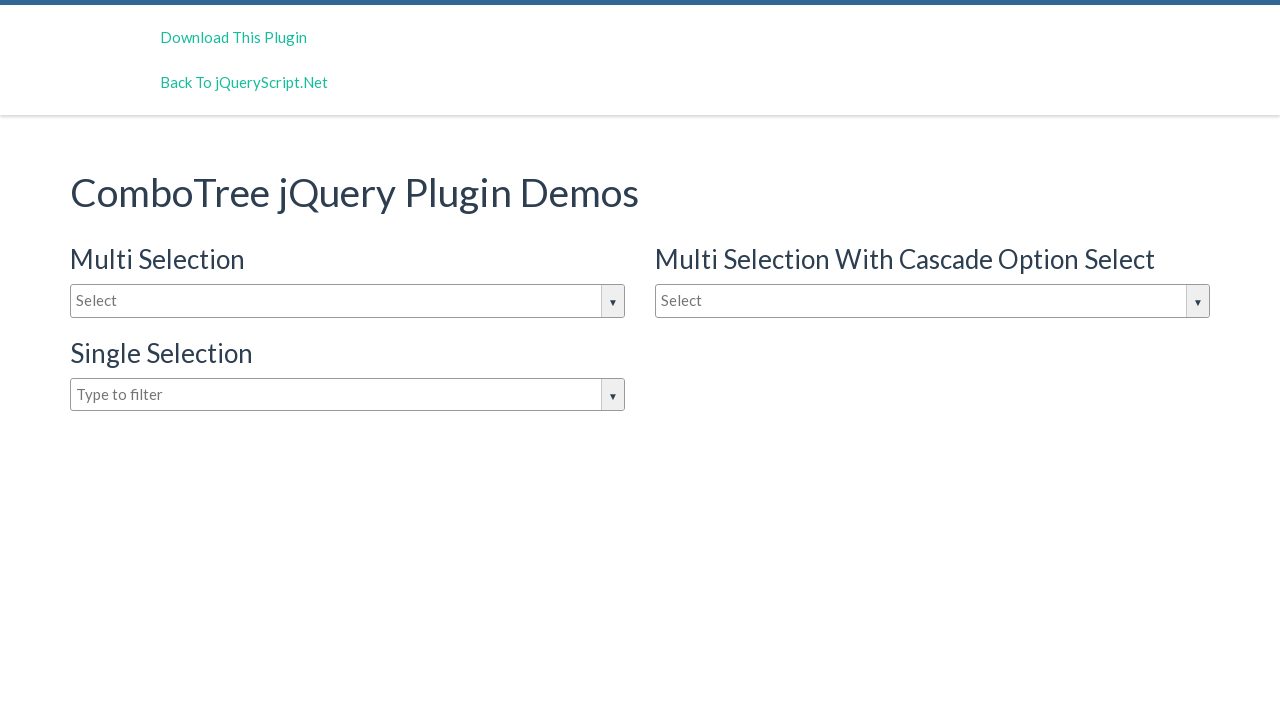

Clicked on combo tree dropdown input to open dropdown menu at (348, 301) on xpath=//input[@id='justAnInputBox']
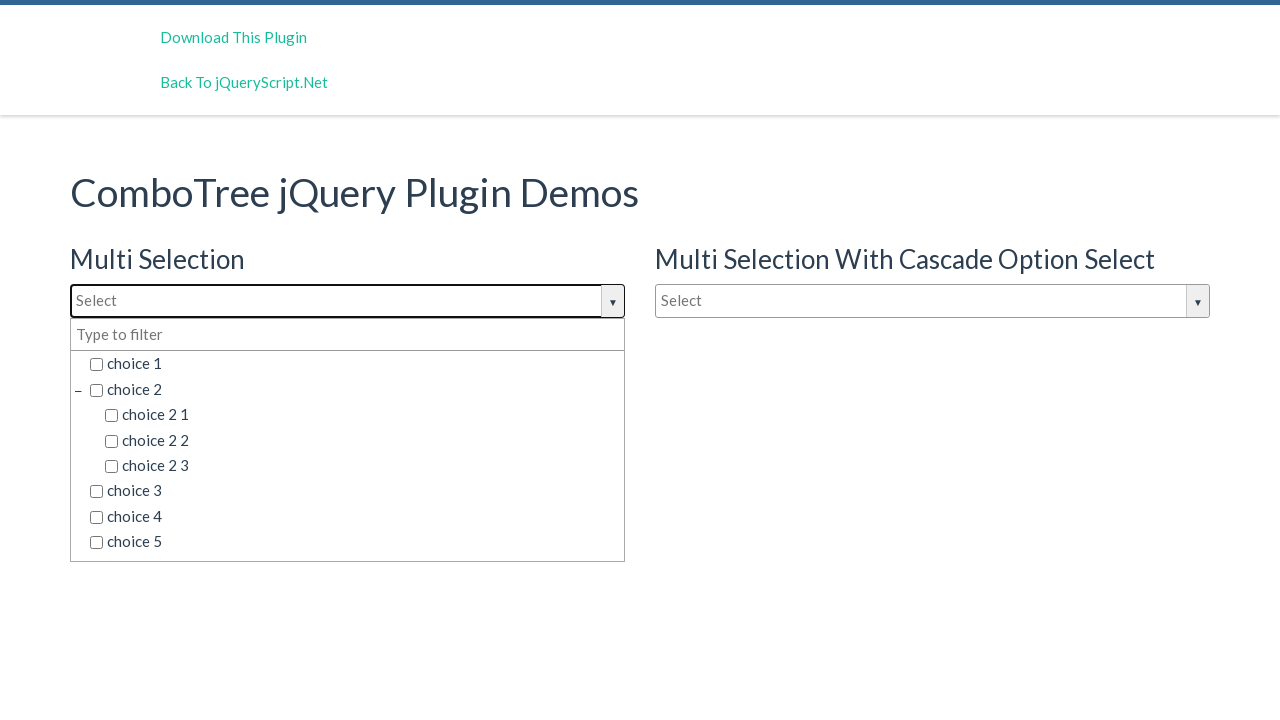

Selected 'choice 6 2' from dropdown options at (362, 452) on xpath=//span[@class='comboTreeItemTitle' and text()='choice 6 2']
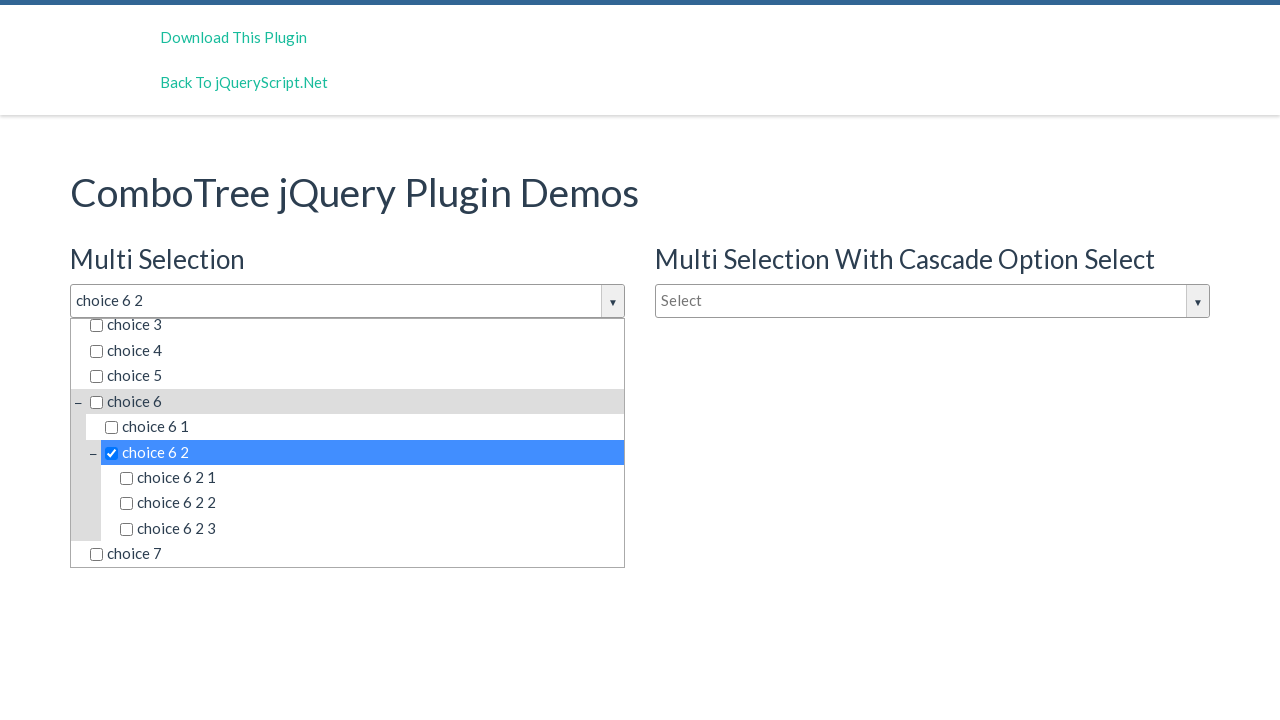

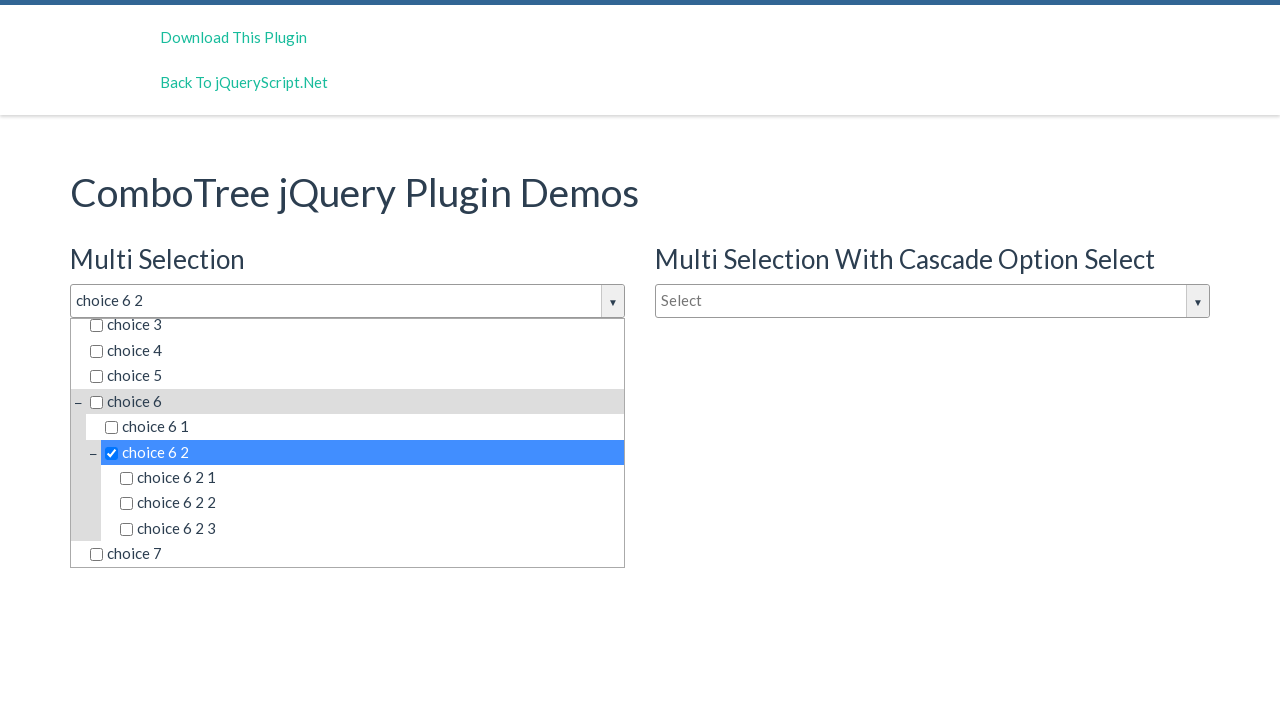